Tests Vue.js custom dropdown component by selecting options and verifying the selected text is displayed in the dropdown toggle.

Starting URL: https://mikerodham.github.io/vue-dropdowns/

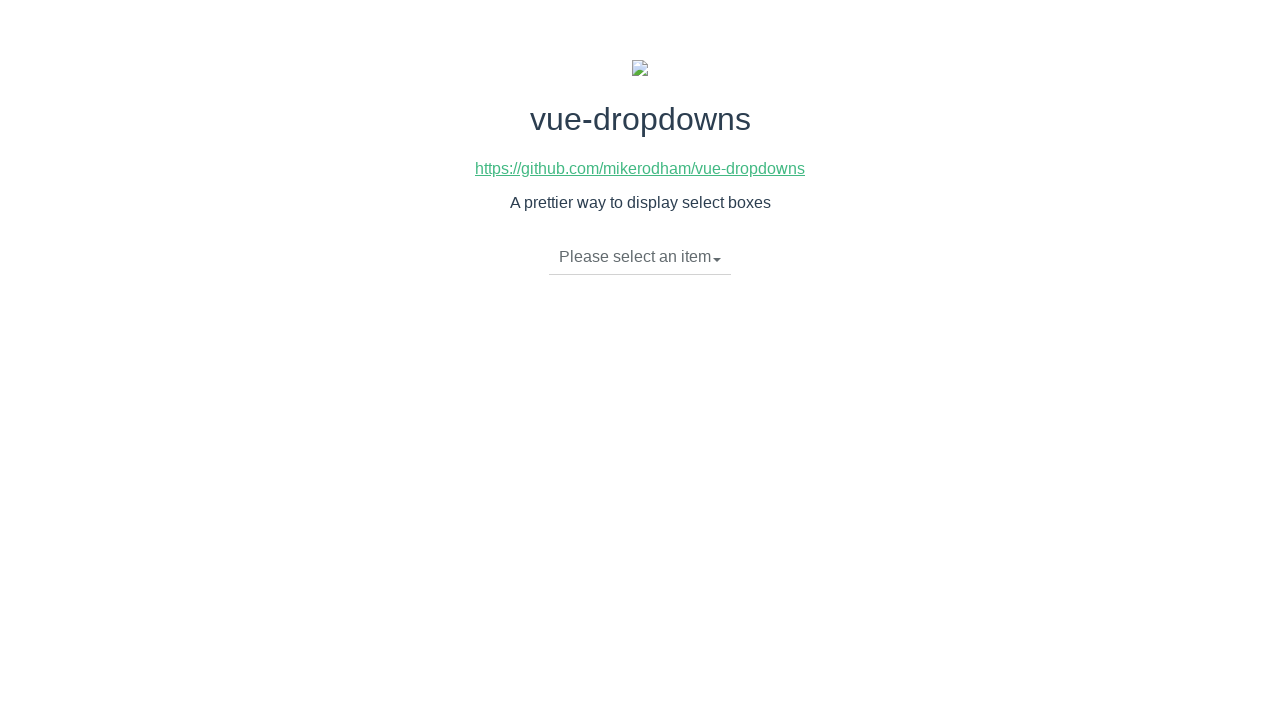

Clicked dropdown toggle to expand options at (640, 257) on li.dropdown-toggle
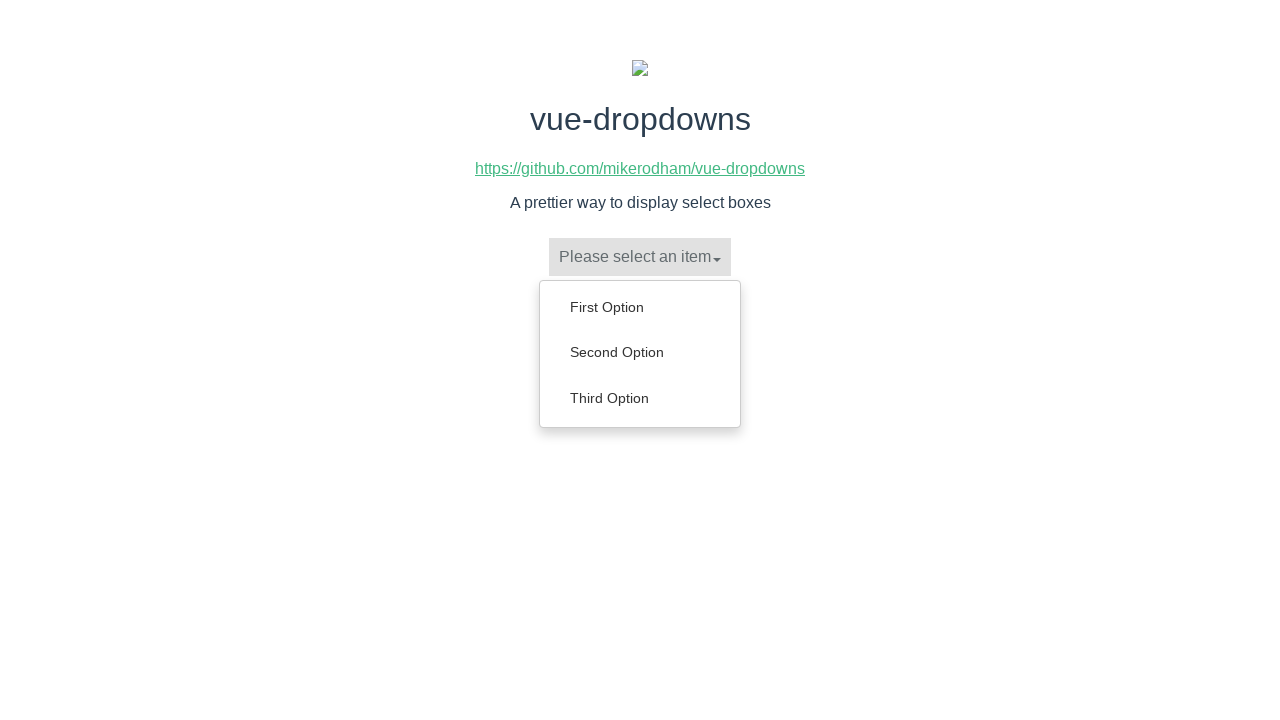

Dropdown menu appeared with options
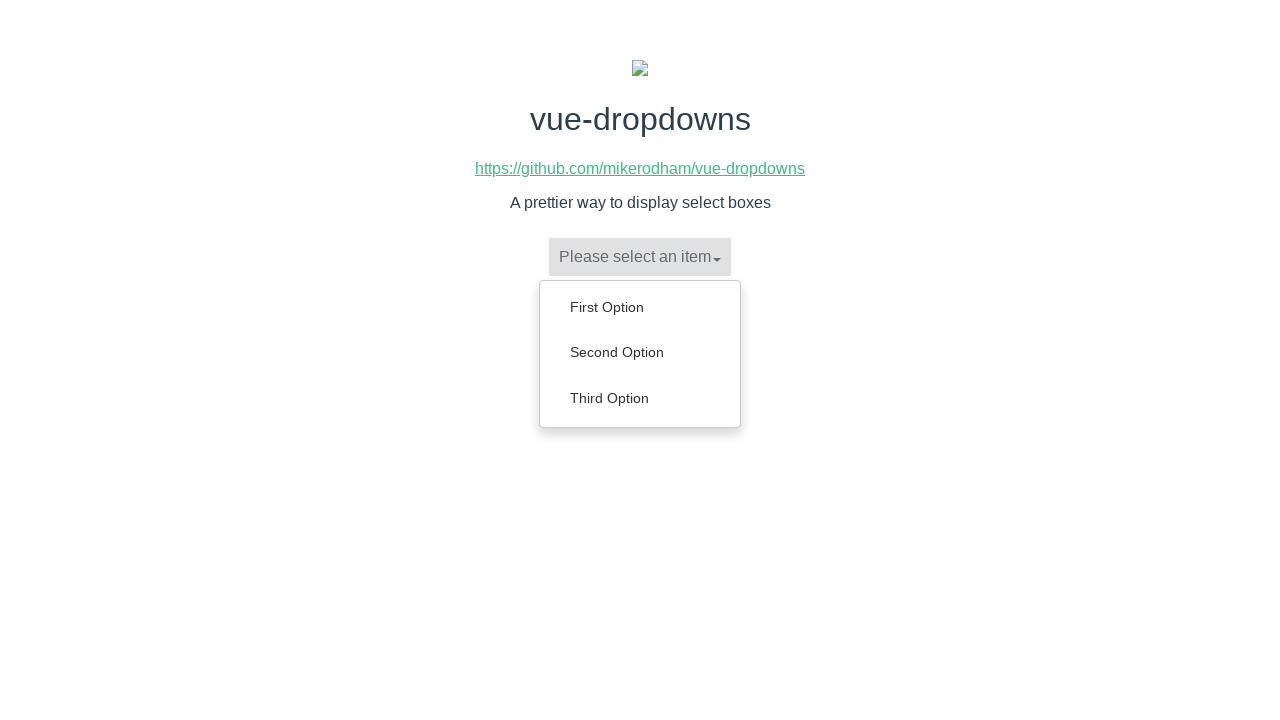

Selected 'Second Option' from dropdown menu at (640, 352) on ul.dropdown-menu a:has-text('Second Option')
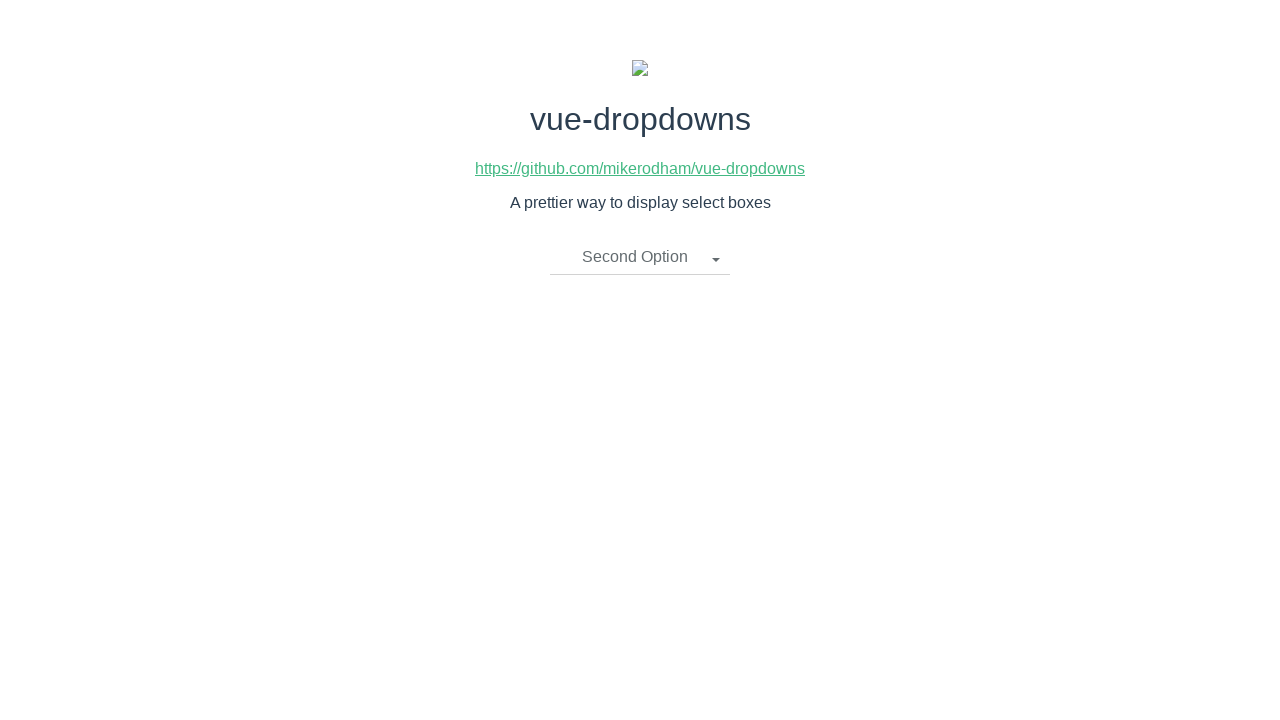

Verified dropdown toggle displays 'Second Option'
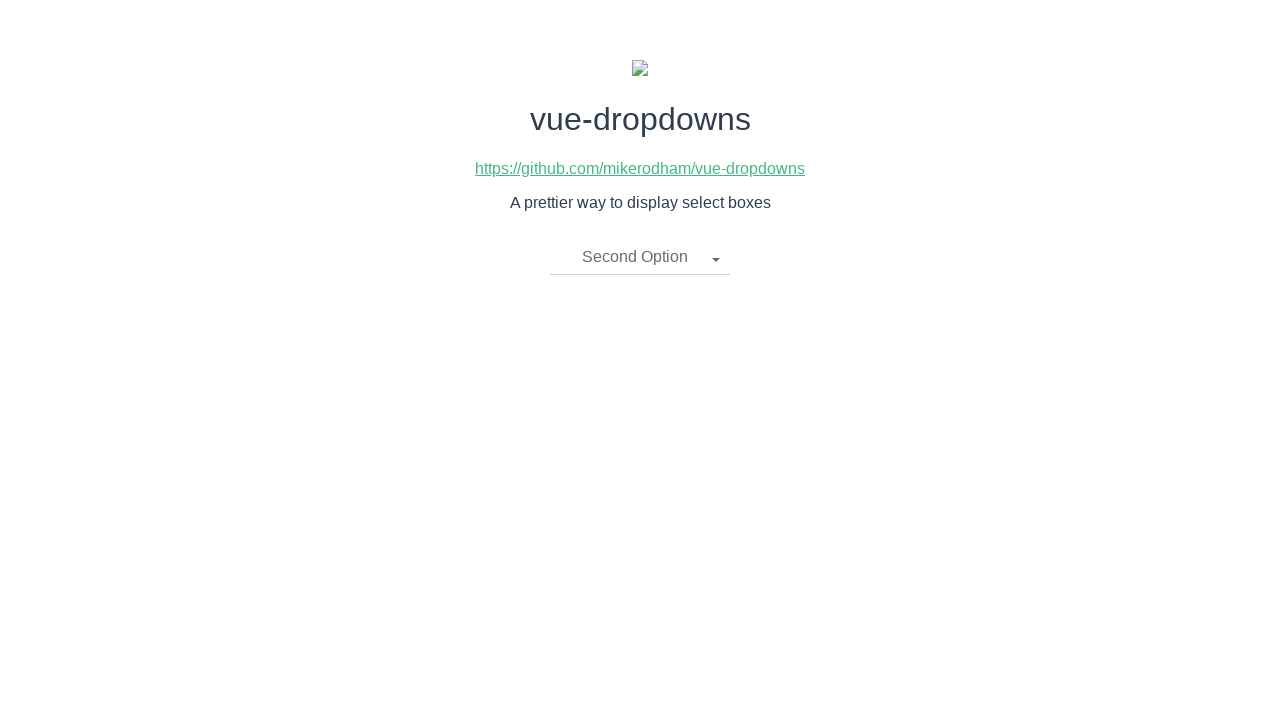

Clicked dropdown toggle again to expand options at (640, 257) on li.dropdown-toggle
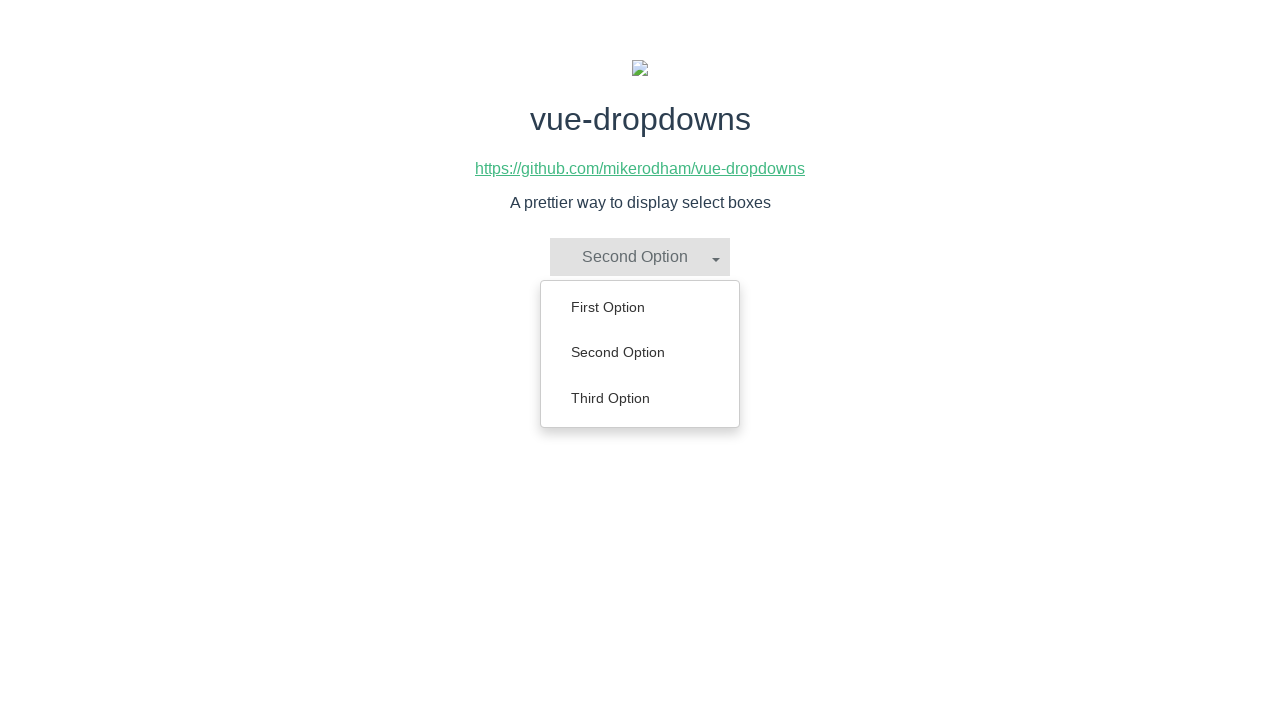

Dropdown menu appeared with options again
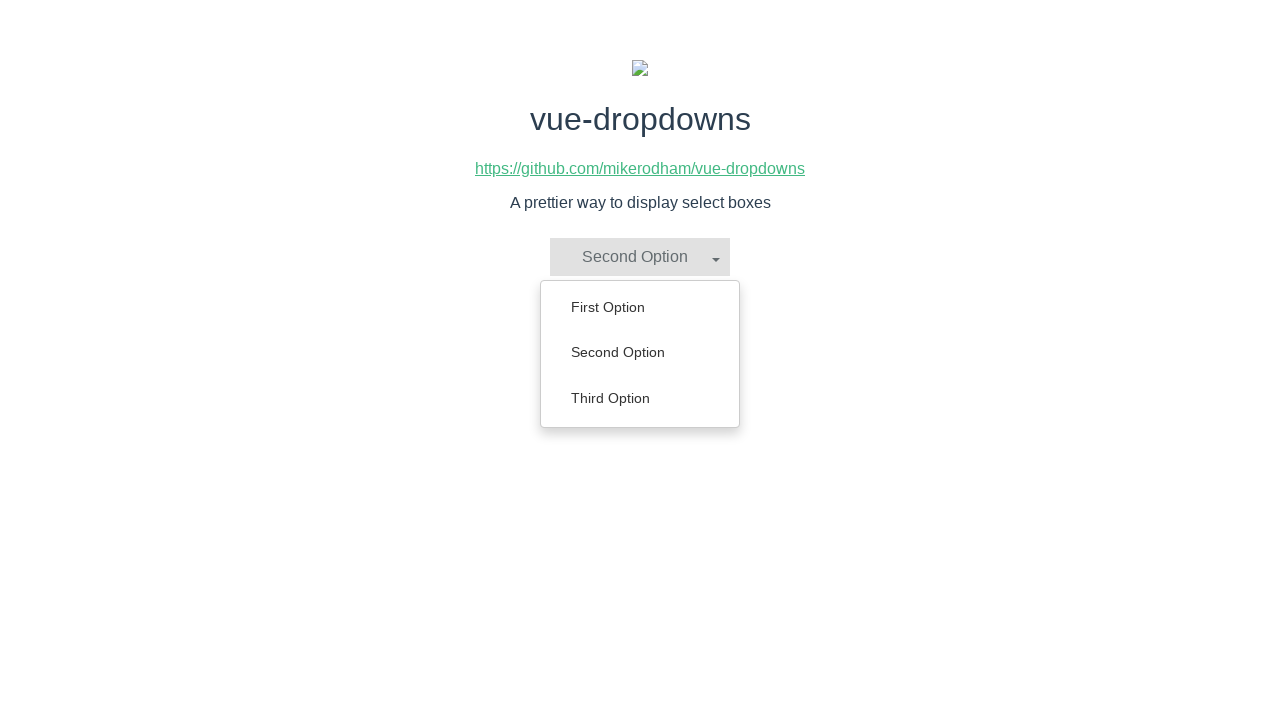

Selected 'Third Option' from dropdown menu at (640, 398) on ul.dropdown-menu a:has-text('Third Option')
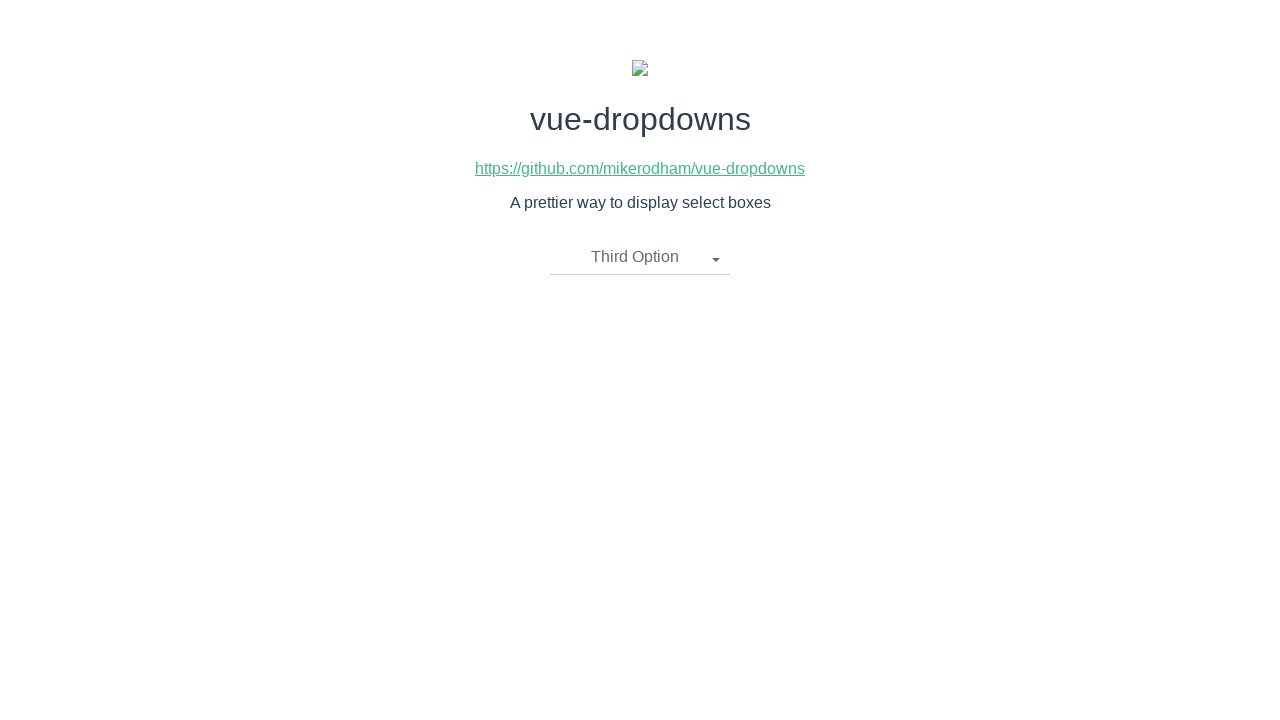

Verified dropdown toggle displays 'Third Option'
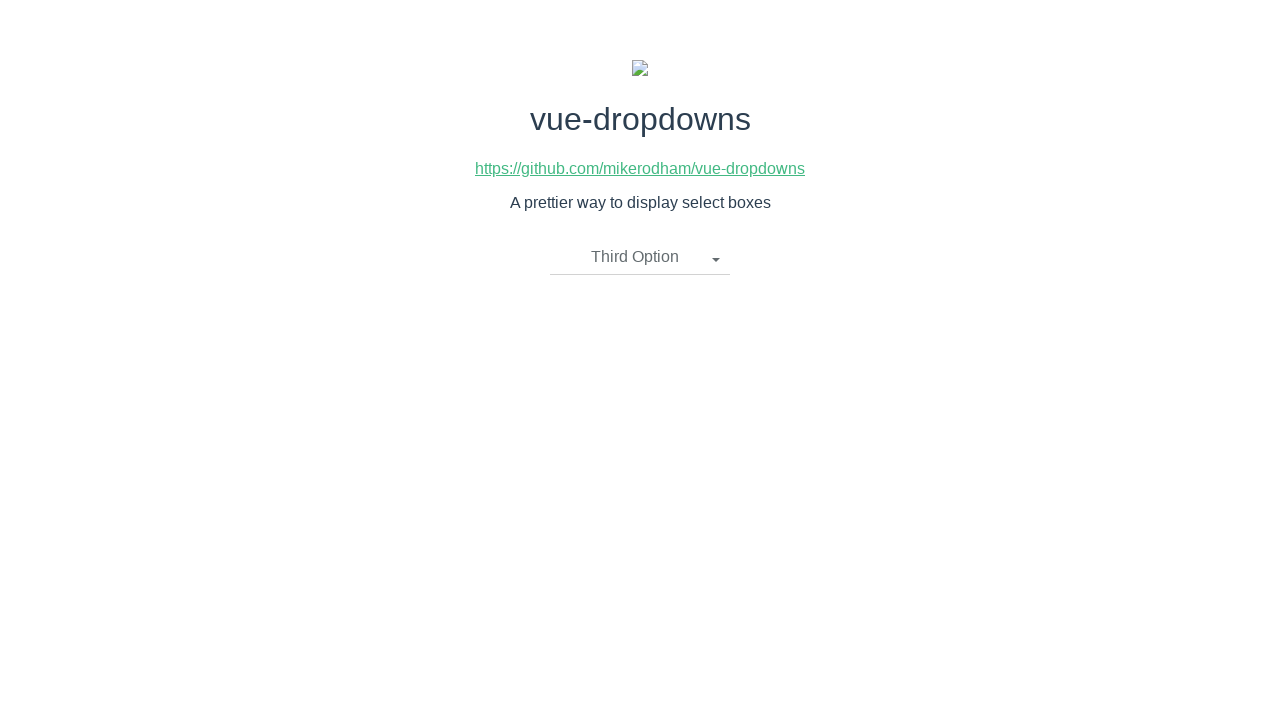

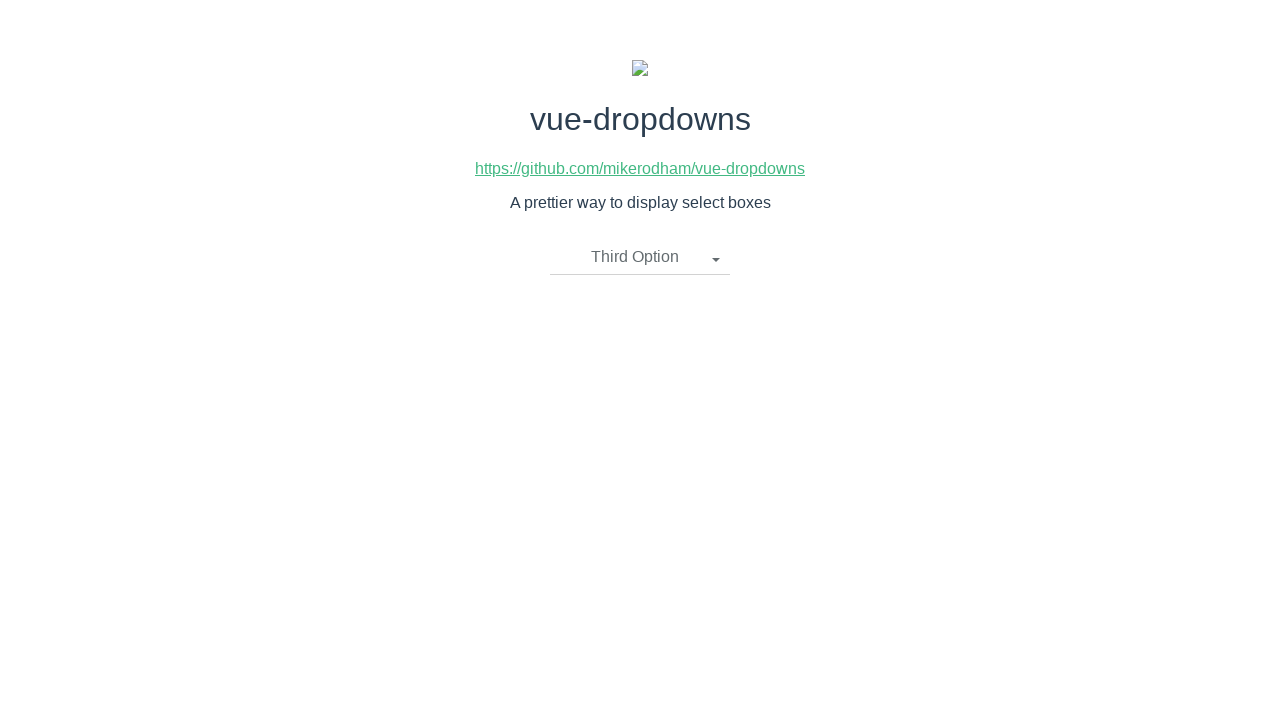